Tests a signup/registration form by filling in first name, last name, and email fields, then clicking the sign up button to submit the form.

Starting URL: https://secure-retreat-92358.herokuapp.com/

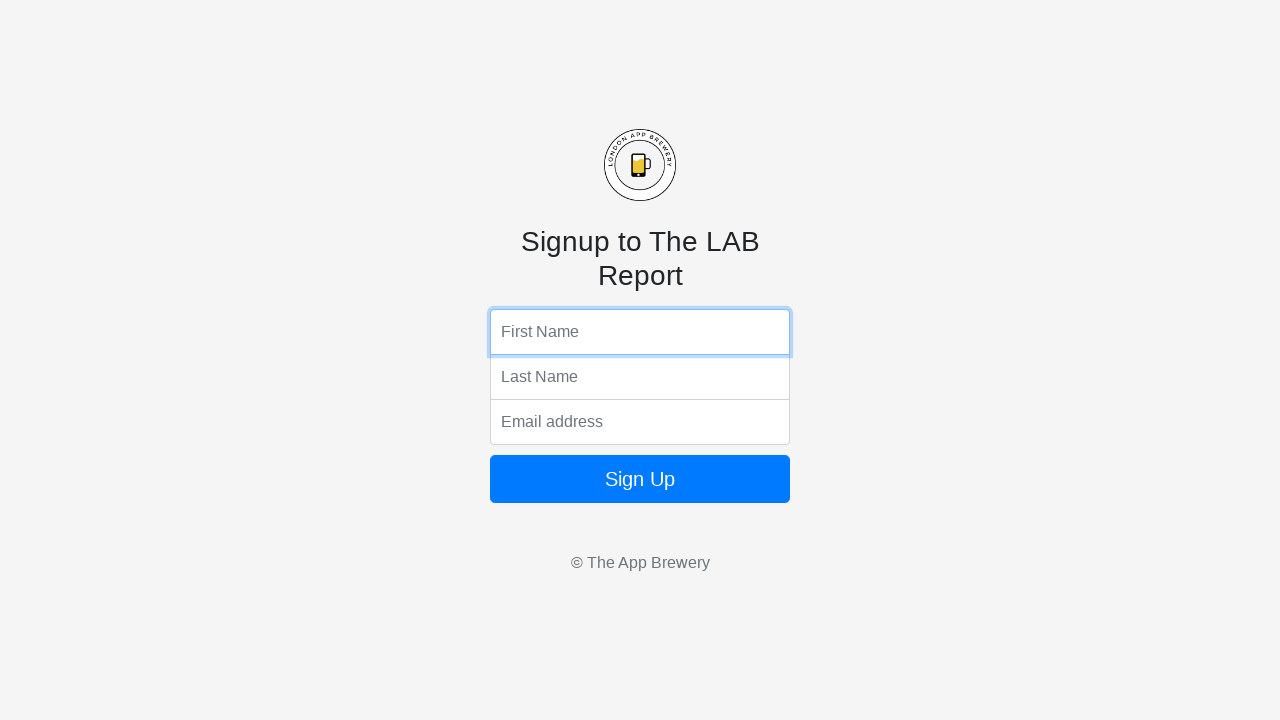

Filled first name field with 'Marcus' on input[name='fName']
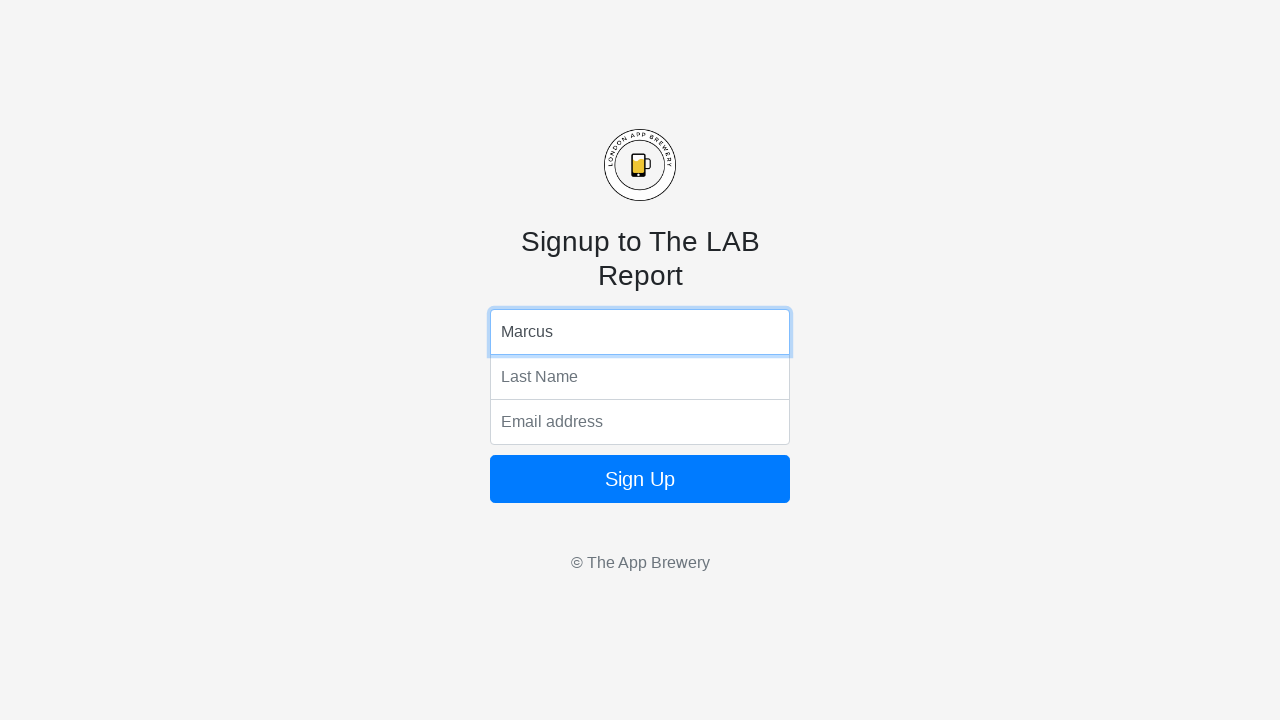

Filled last name field with 'Peterson' on input[name='lName']
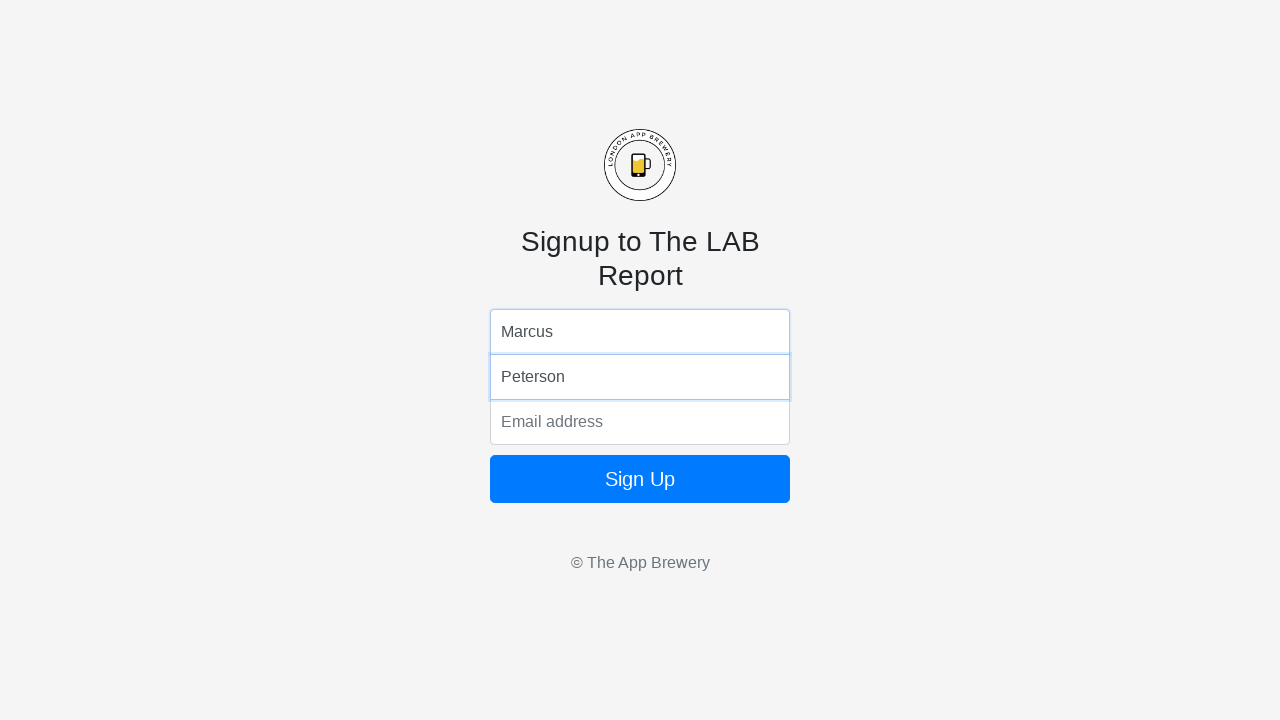

Filled email field with 'marcus.peterson@example.com' on input[name='email']
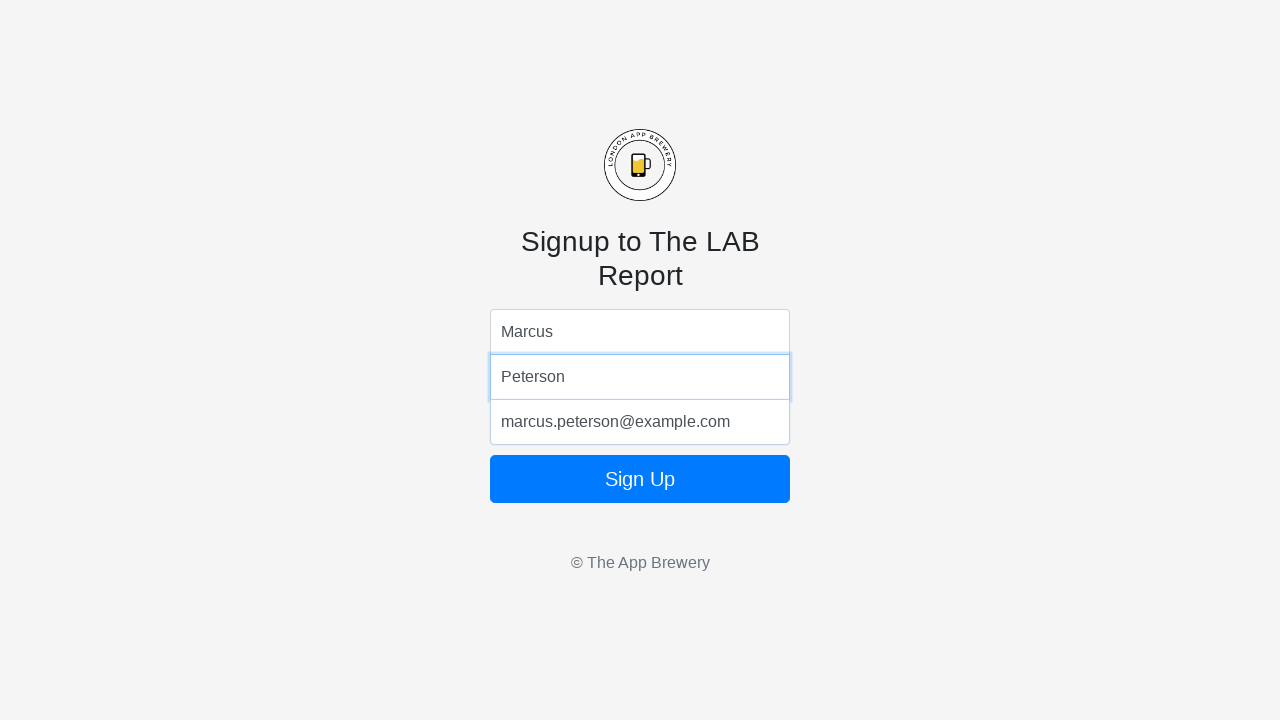

Clicked the sign up button to submit the form at (640, 479) on form button
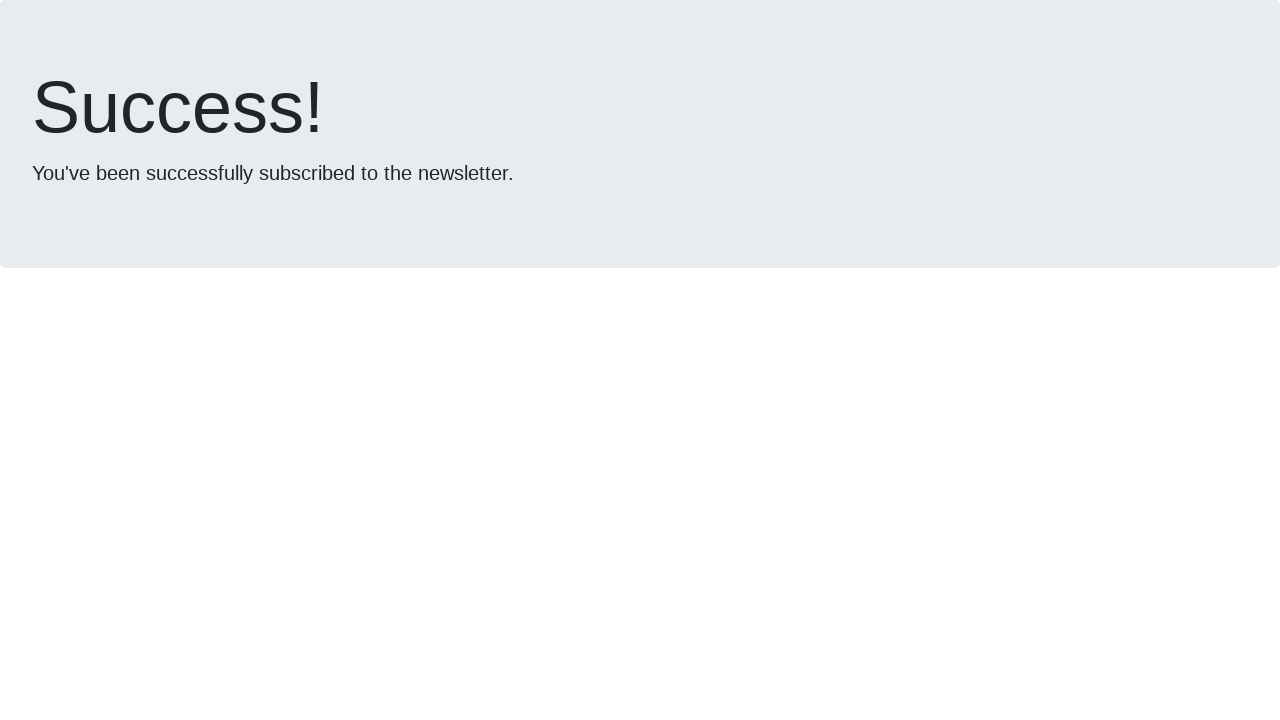

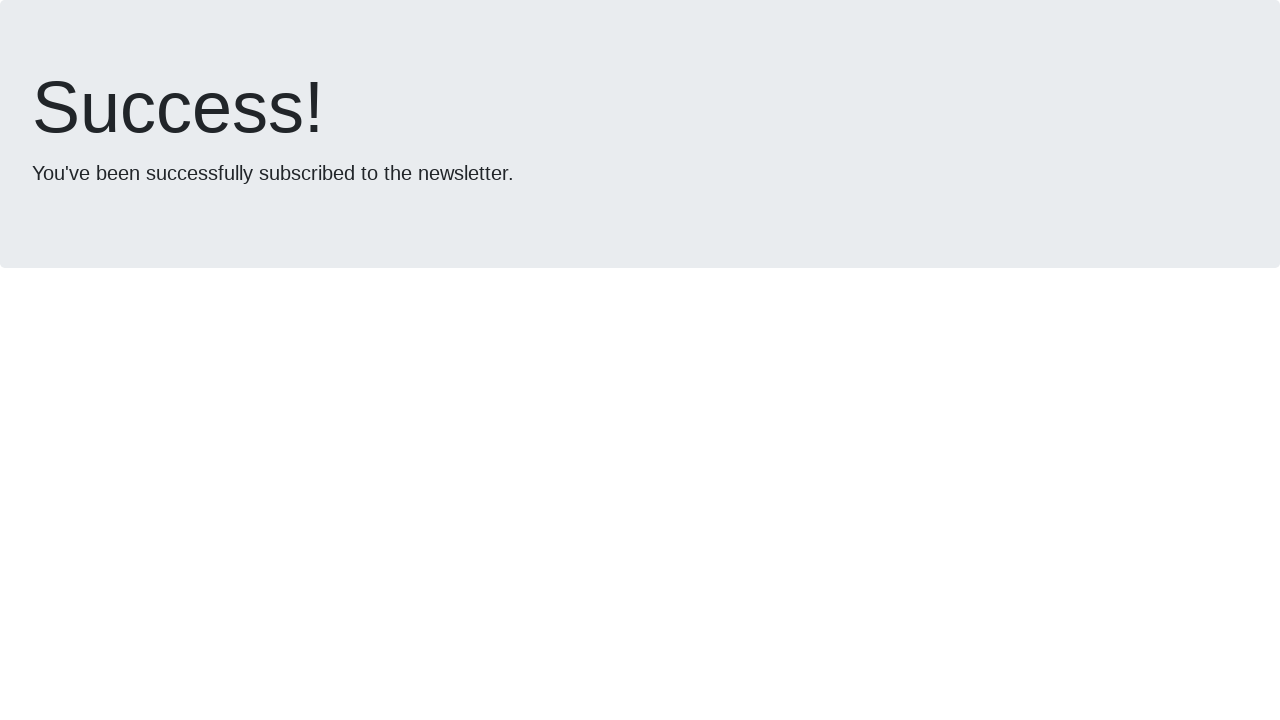